Tests generating 10 UUIDs by clicking the Generate button 10 times and verifying each UUID is displayed

Starting URL: https://qatask.netlify.app/

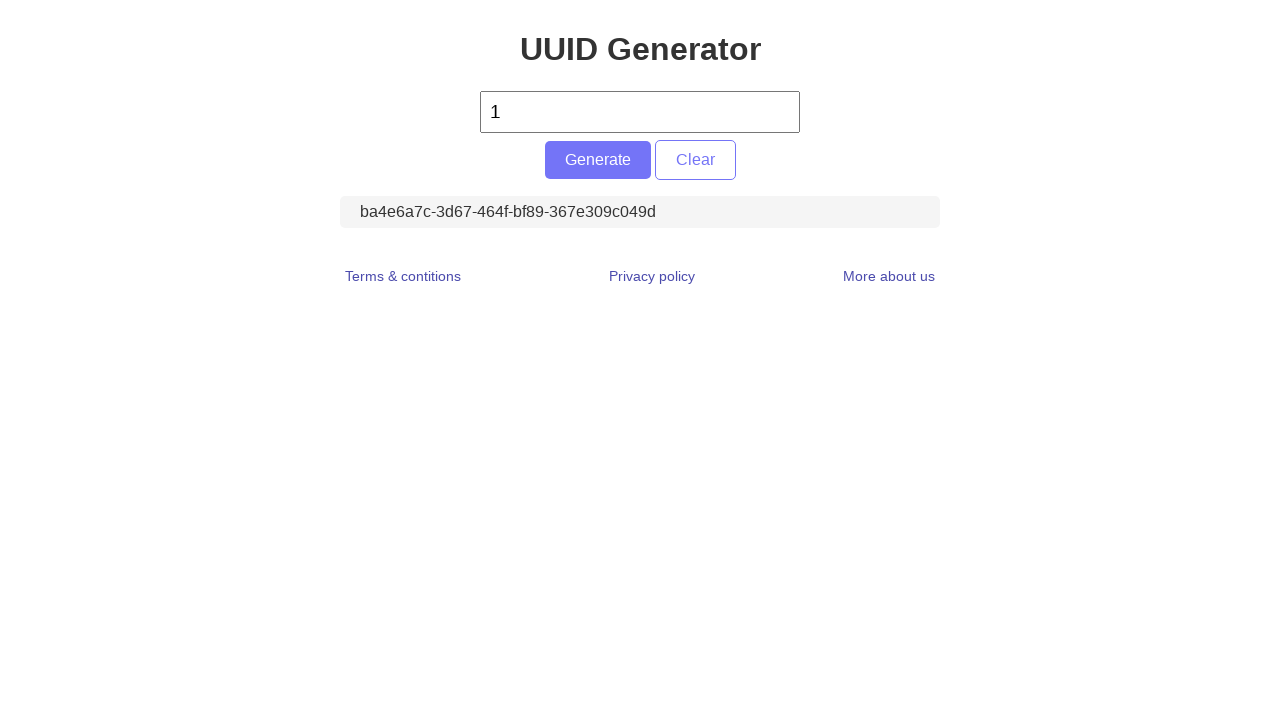

Clicked Generate button (iteration 1/10) at (598, 160) on #generate
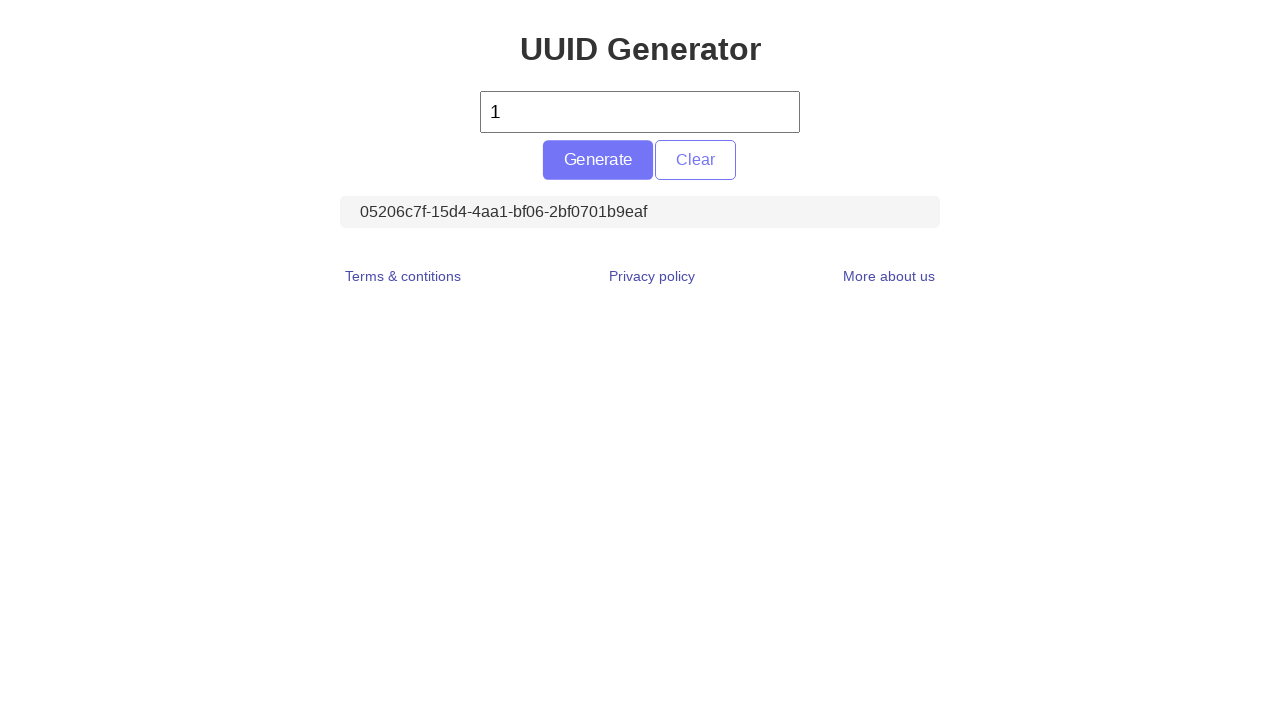

Retrieved UUID text from display (iteration 1/10)
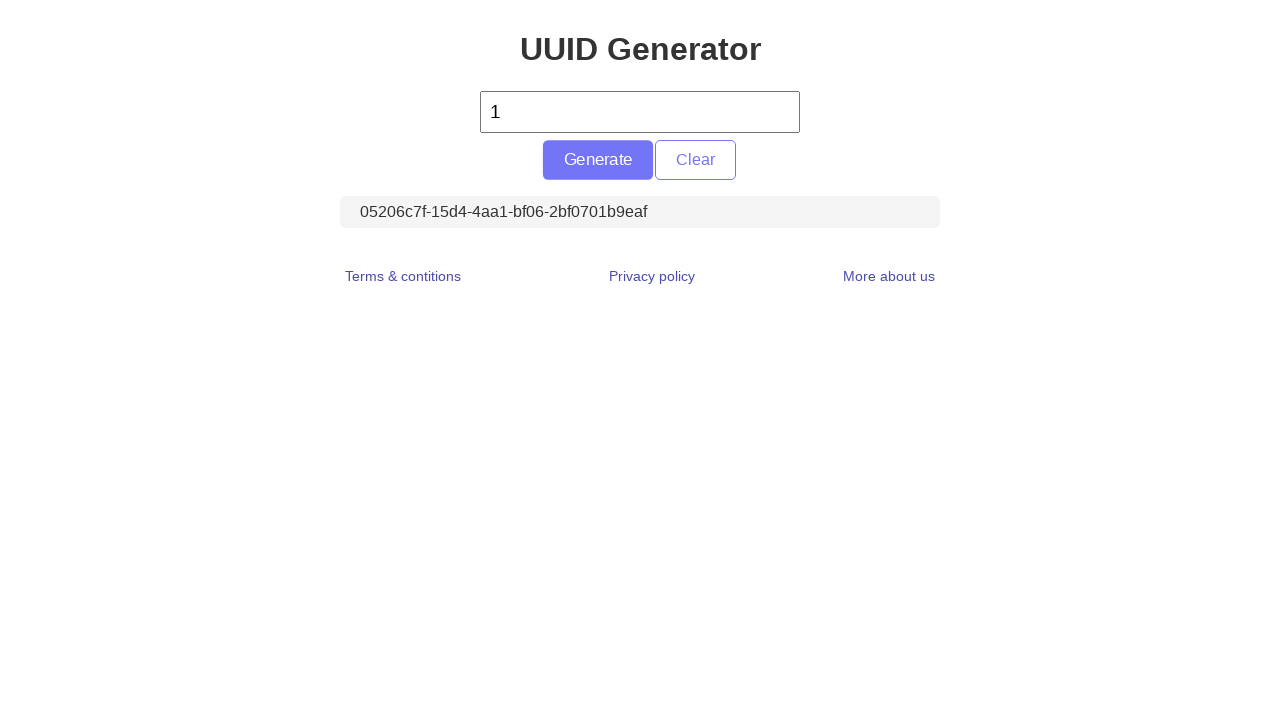

Verified UUID is displayed and not empty (iteration 1/10)
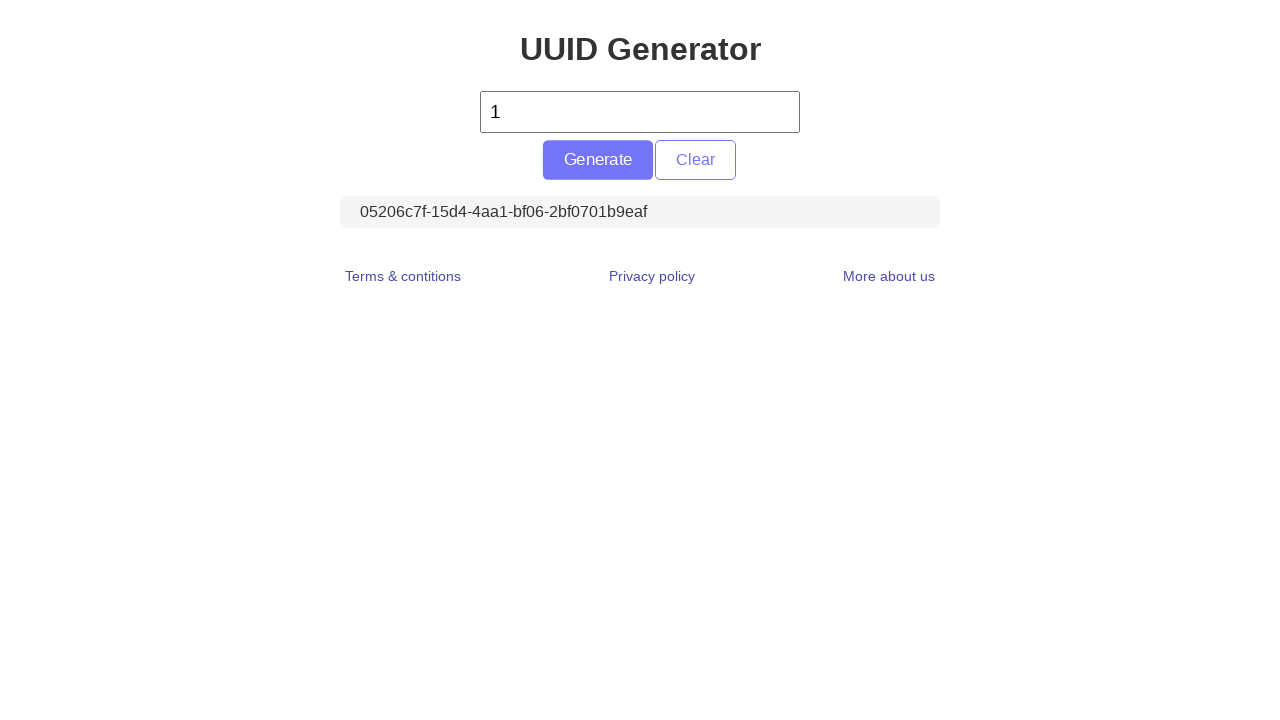

Clicked Generate button (iteration 2/10) at (598, 160) on #generate
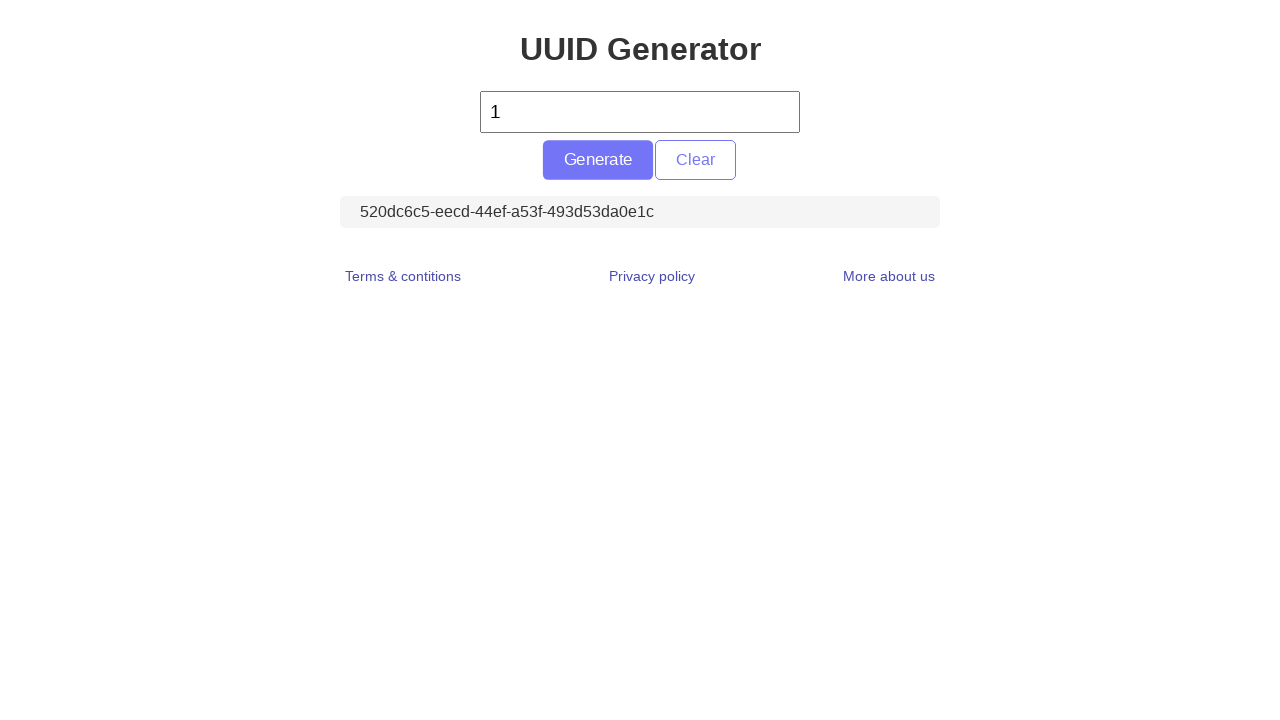

Retrieved UUID text from display (iteration 2/10)
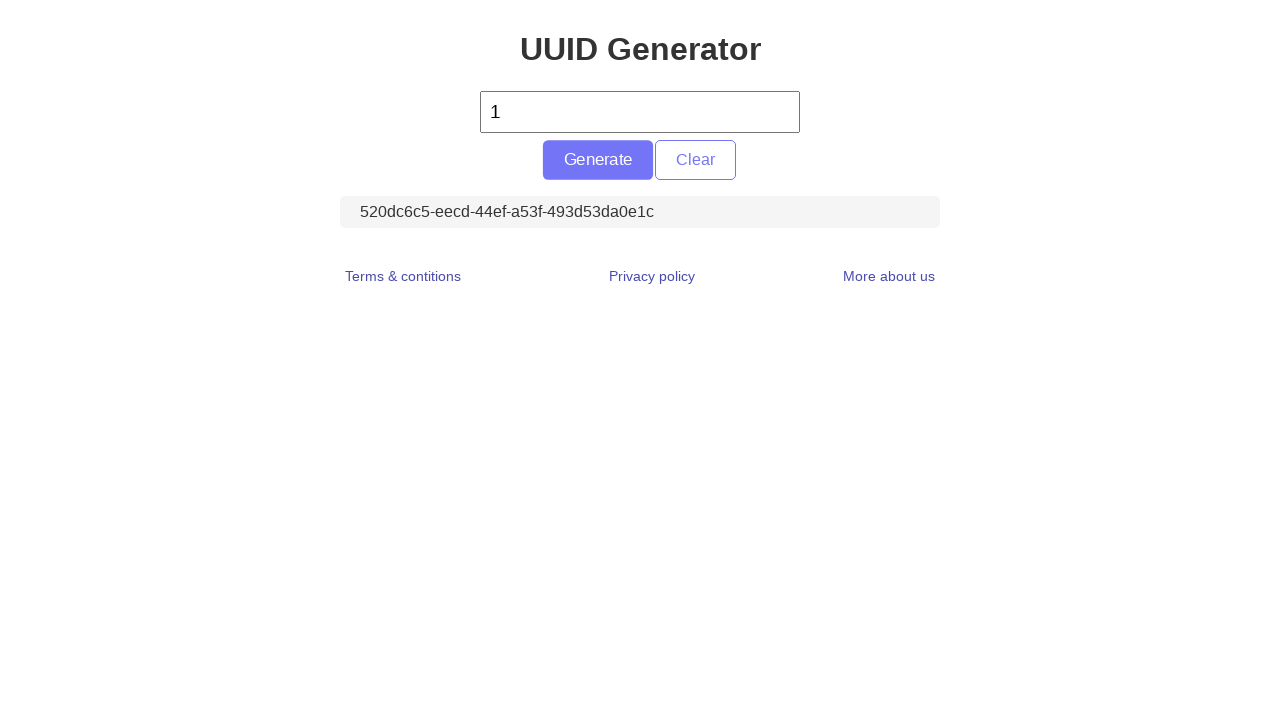

Verified UUID is displayed and not empty (iteration 2/10)
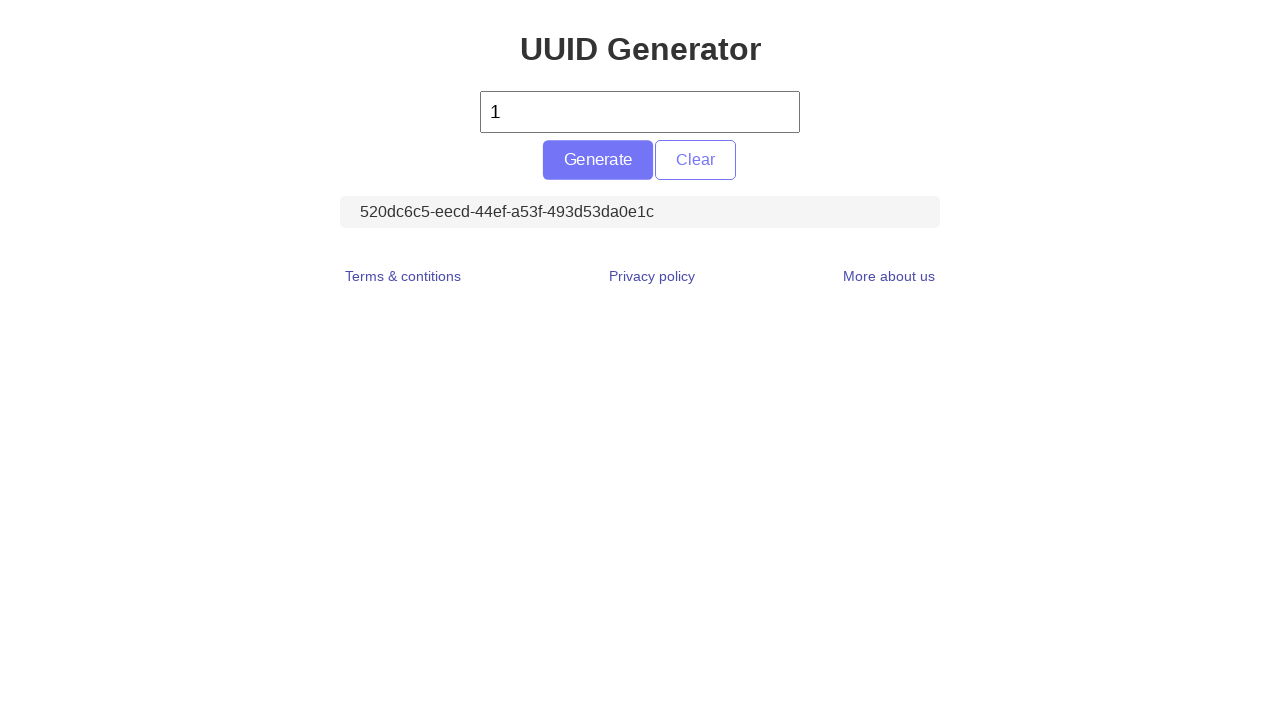

Clicked Generate button (iteration 3/10) at (598, 160) on #generate
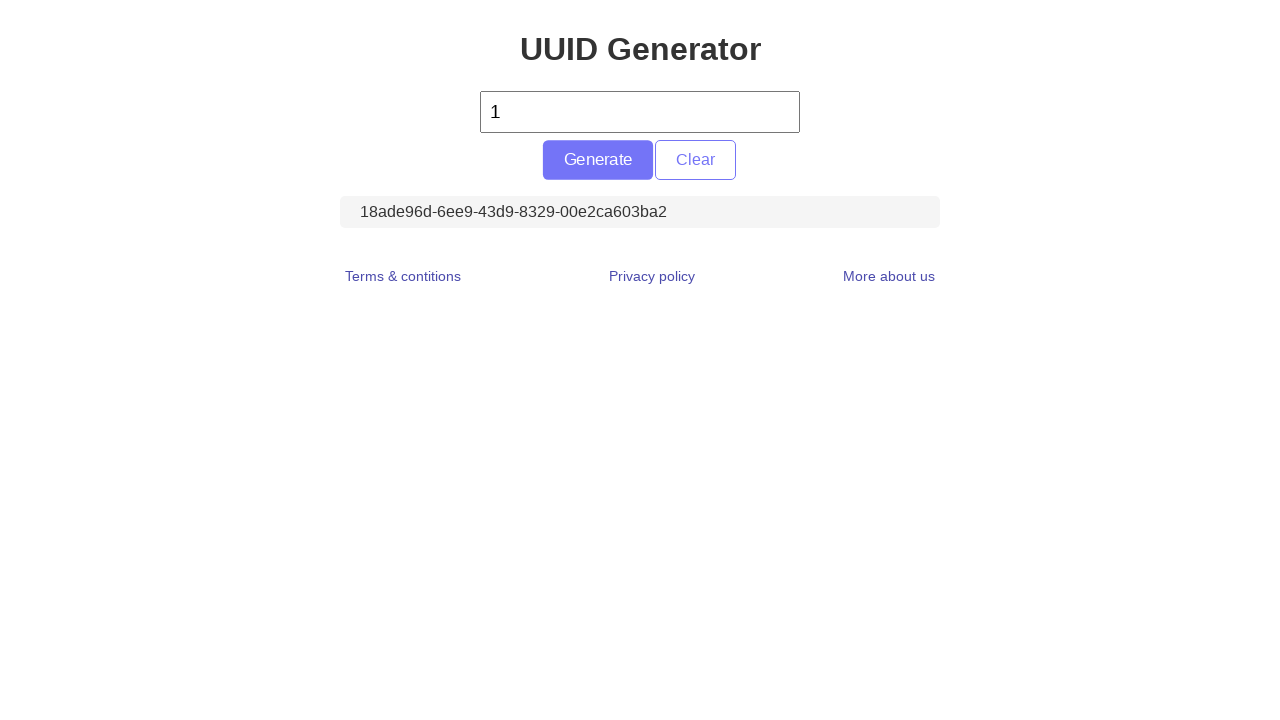

Retrieved UUID text from display (iteration 3/10)
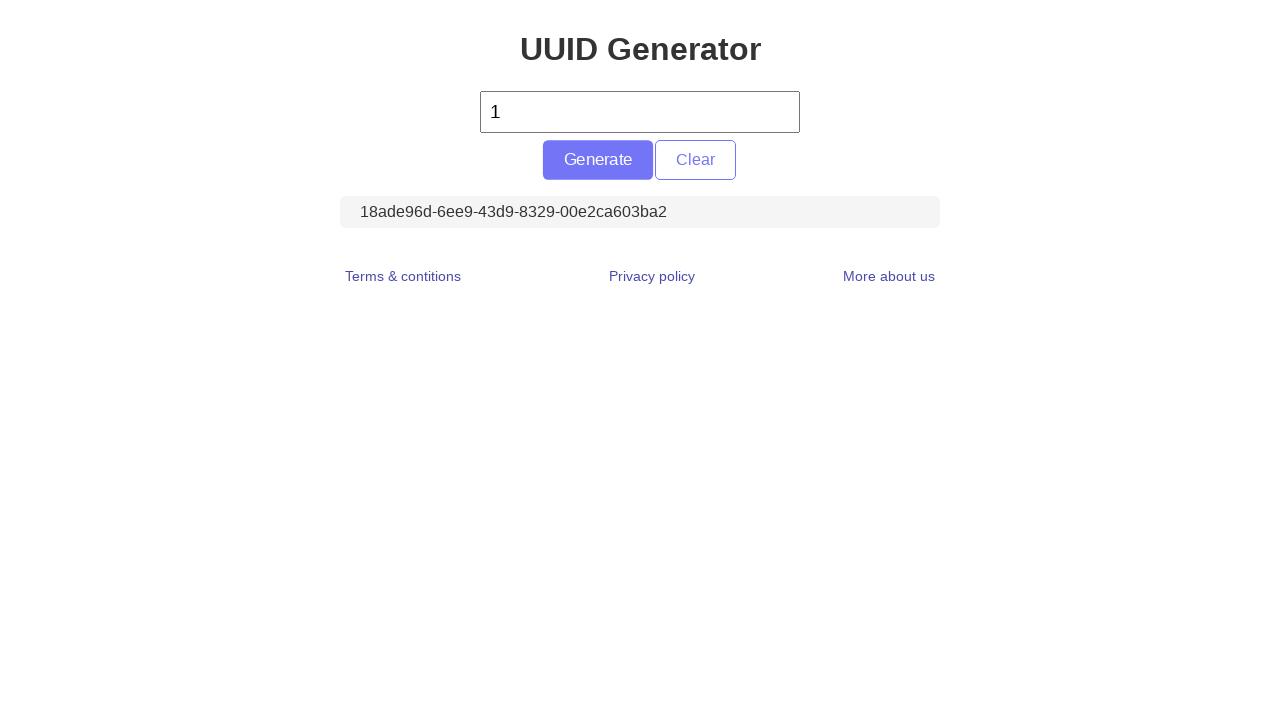

Verified UUID is displayed and not empty (iteration 3/10)
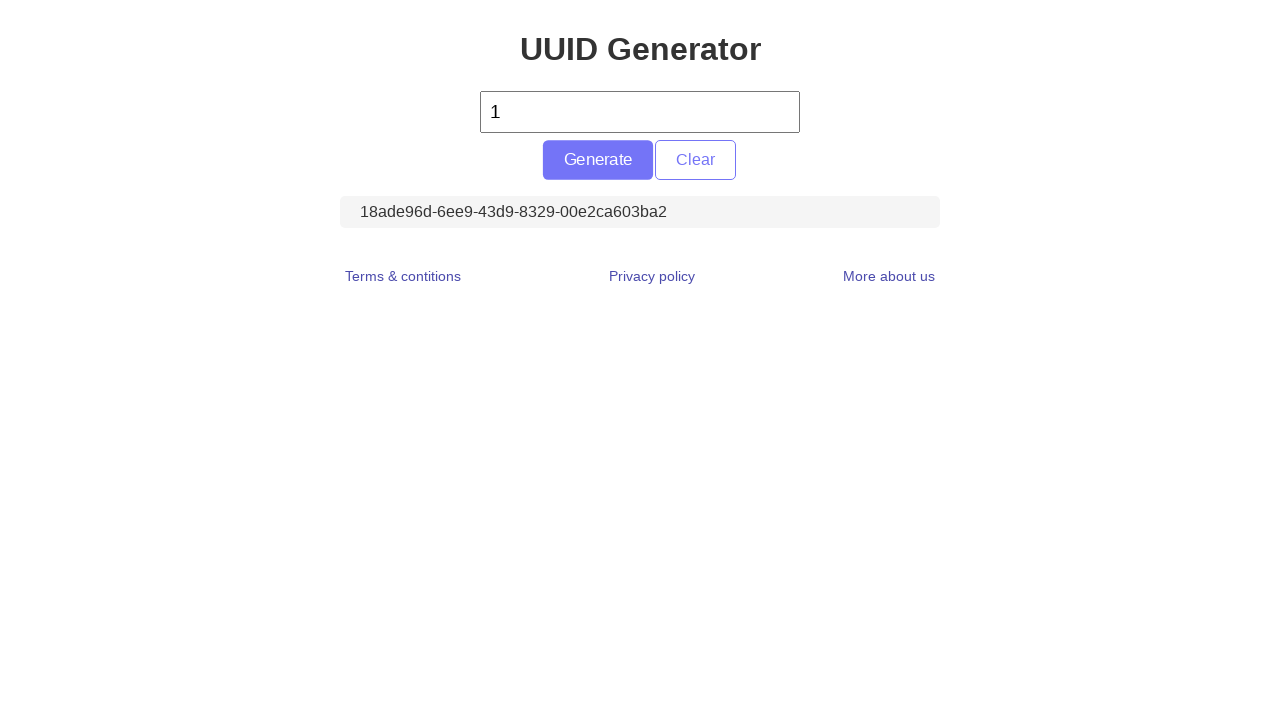

Clicked Generate button (iteration 4/10) at (598, 160) on #generate
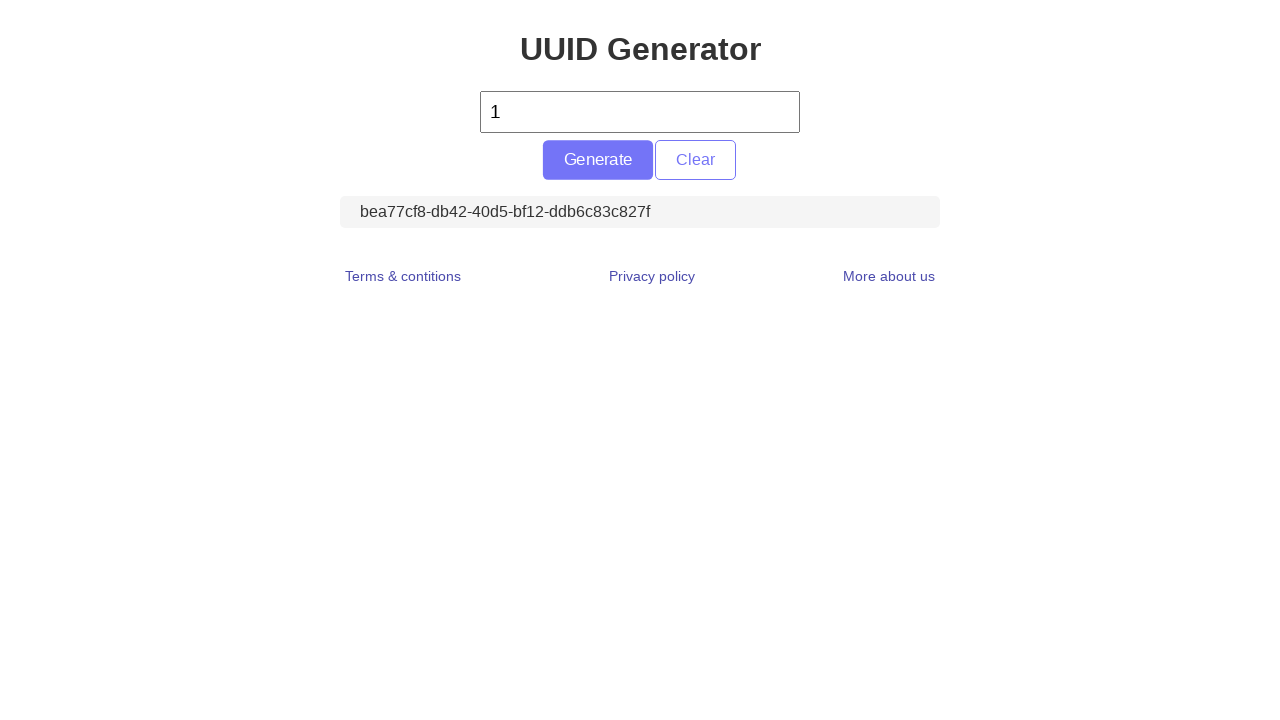

Retrieved UUID text from display (iteration 4/10)
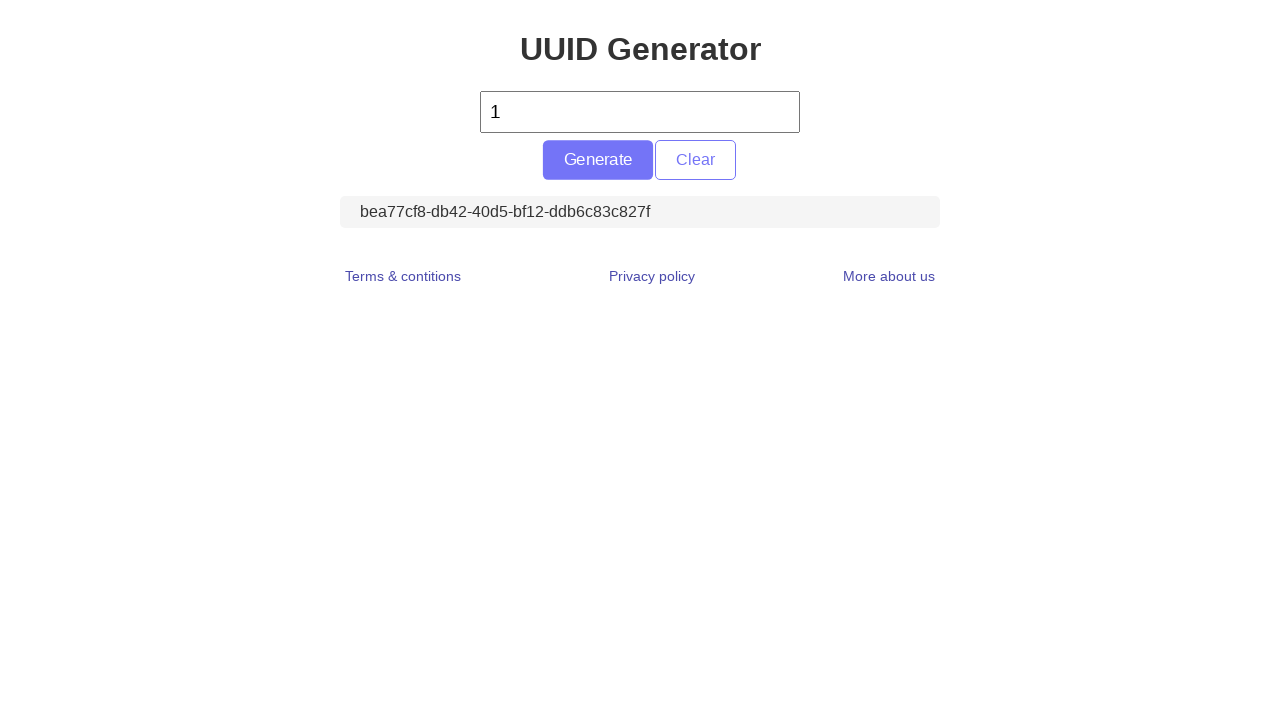

Verified UUID is displayed and not empty (iteration 4/10)
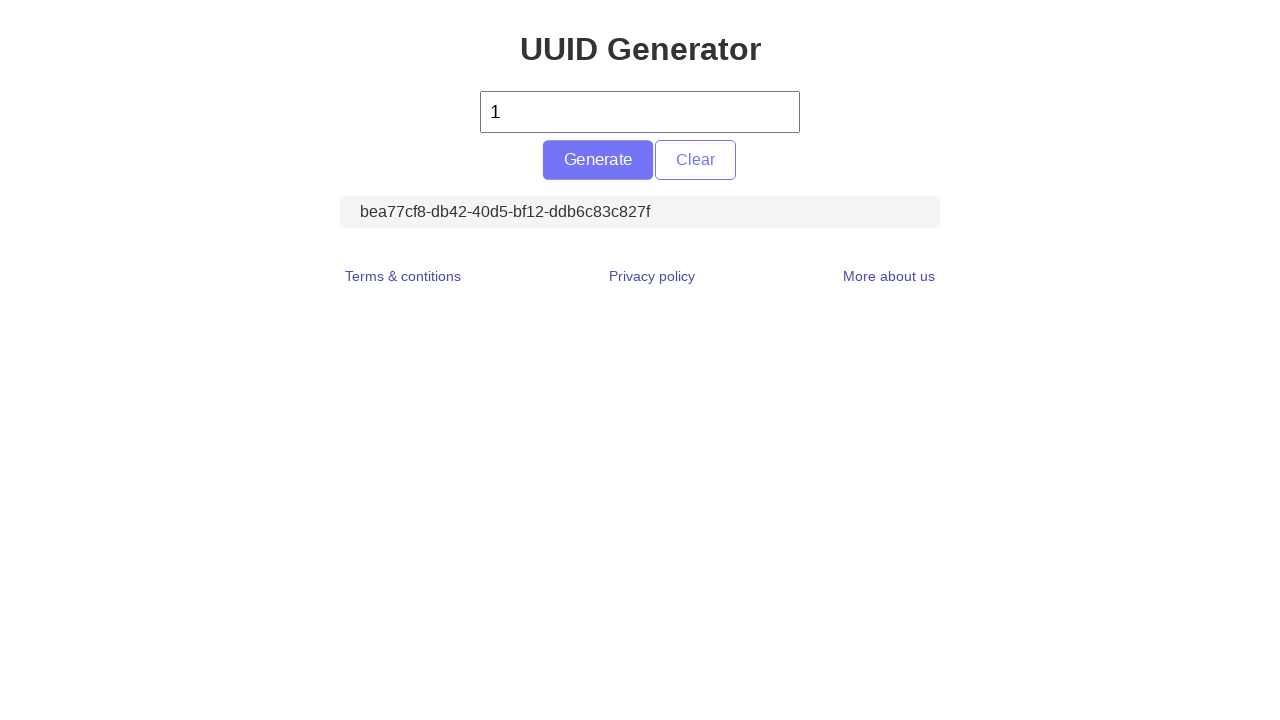

Clicked Generate button (iteration 5/10) at (598, 160) on #generate
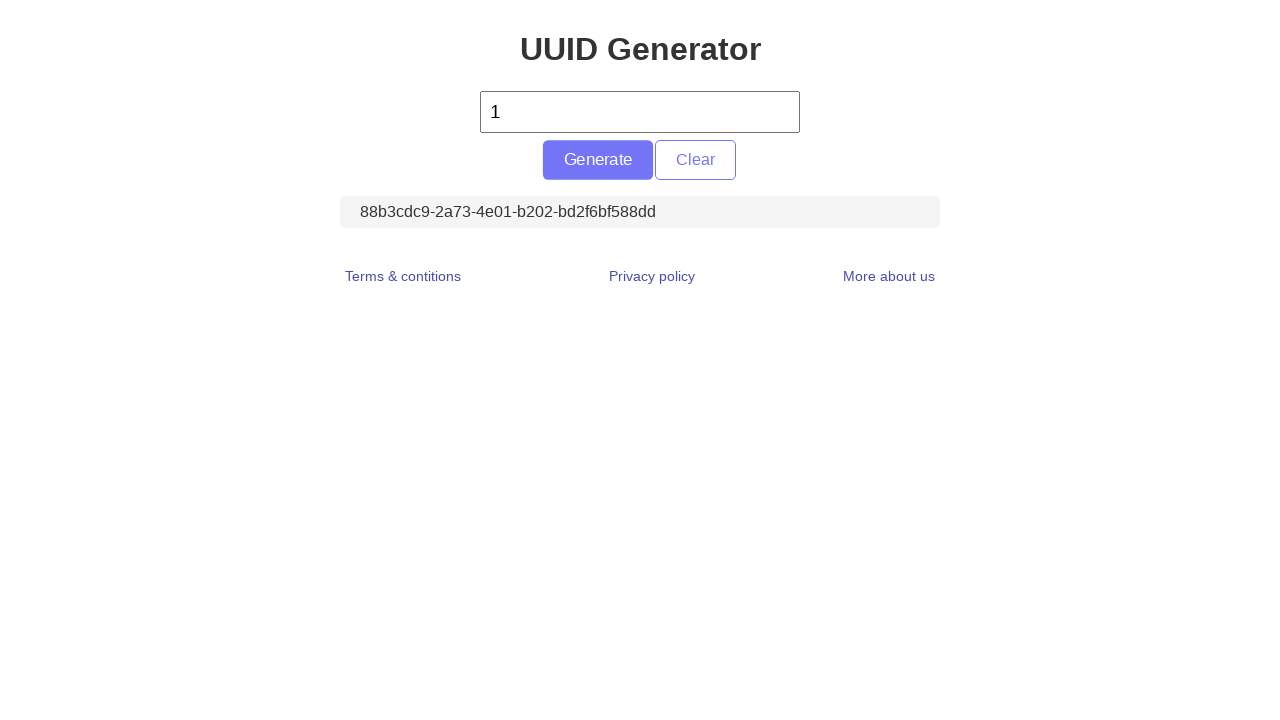

Retrieved UUID text from display (iteration 5/10)
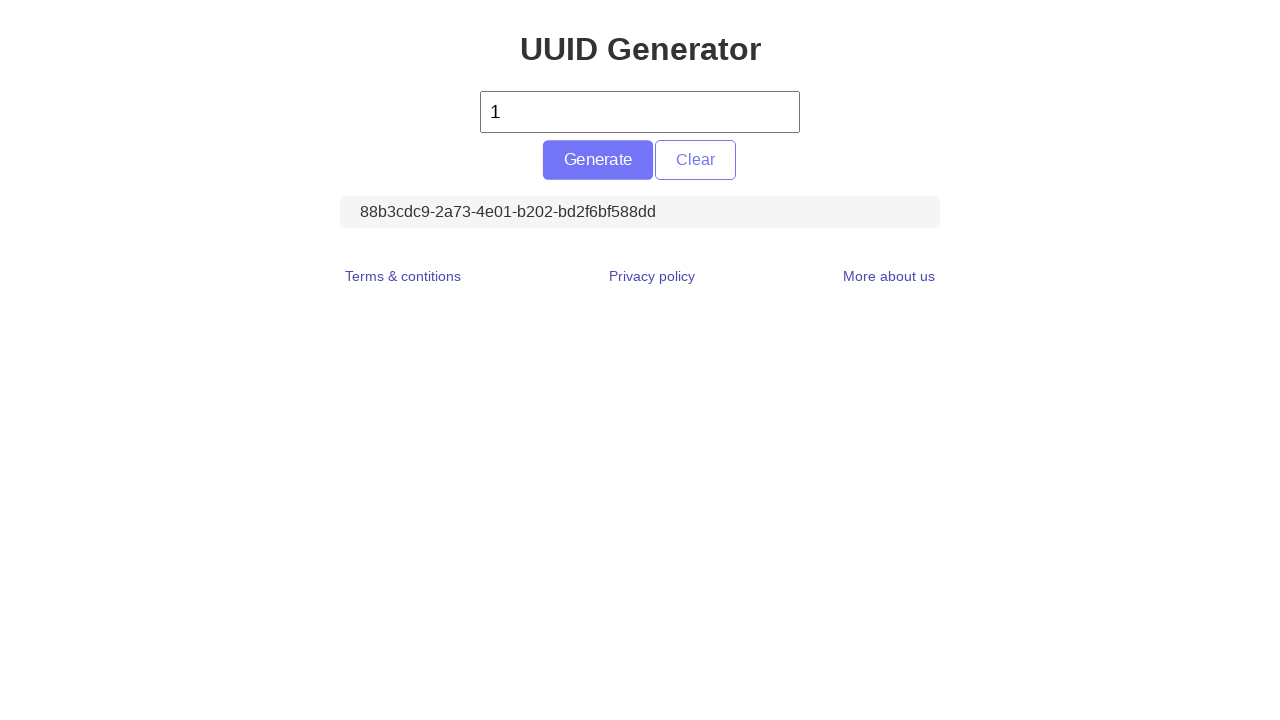

Verified UUID is displayed and not empty (iteration 5/10)
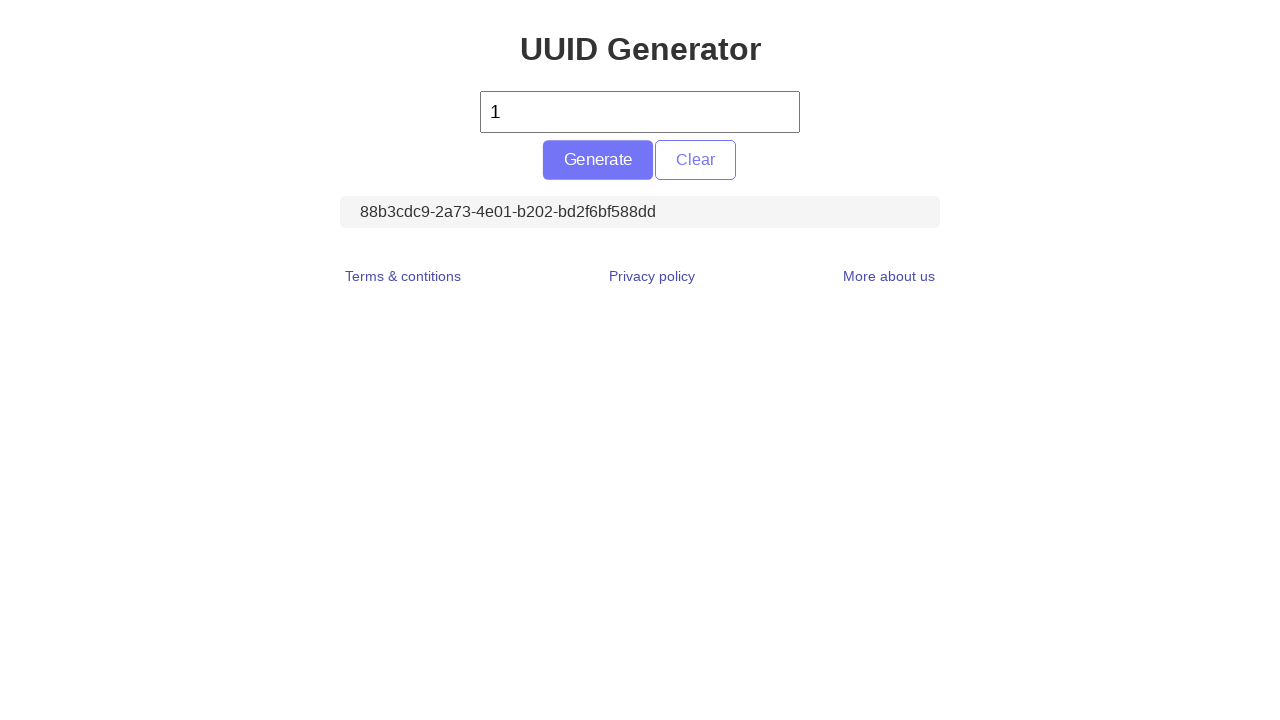

Clicked Generate button (iteration 6/10) at (598, 160) on #generate
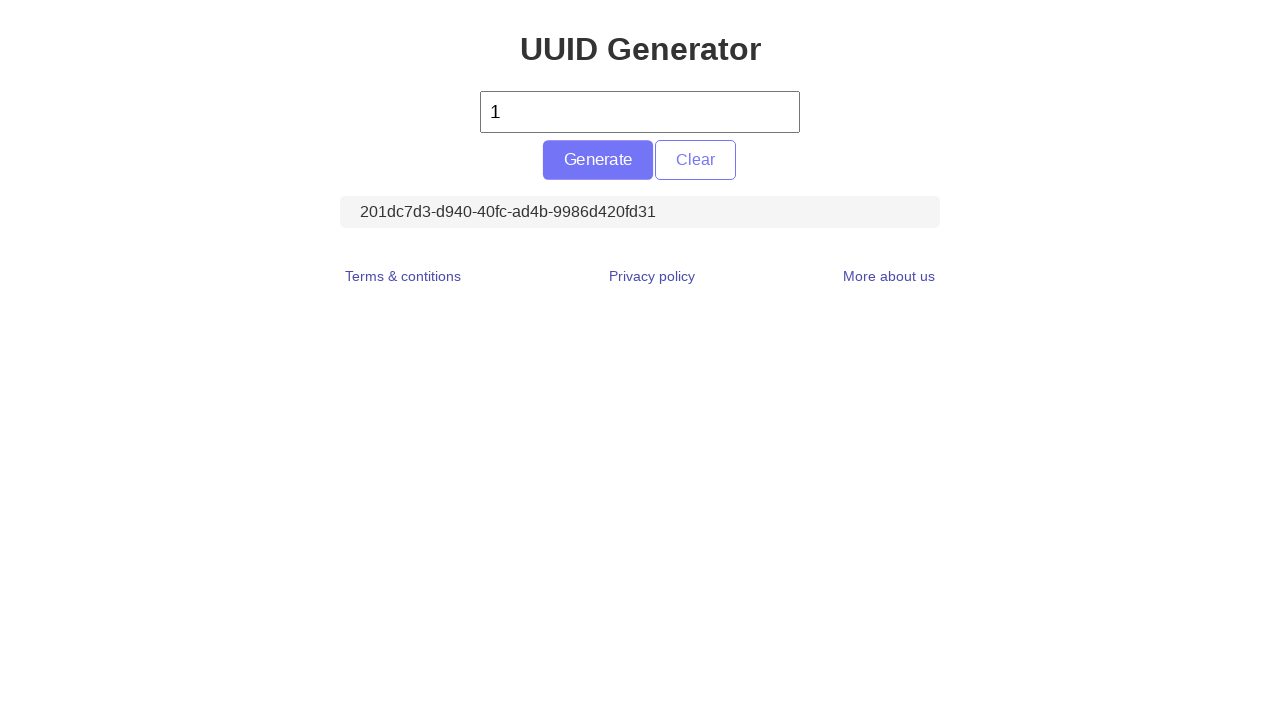

Retrieved UUID text from display (iteration 6/10)
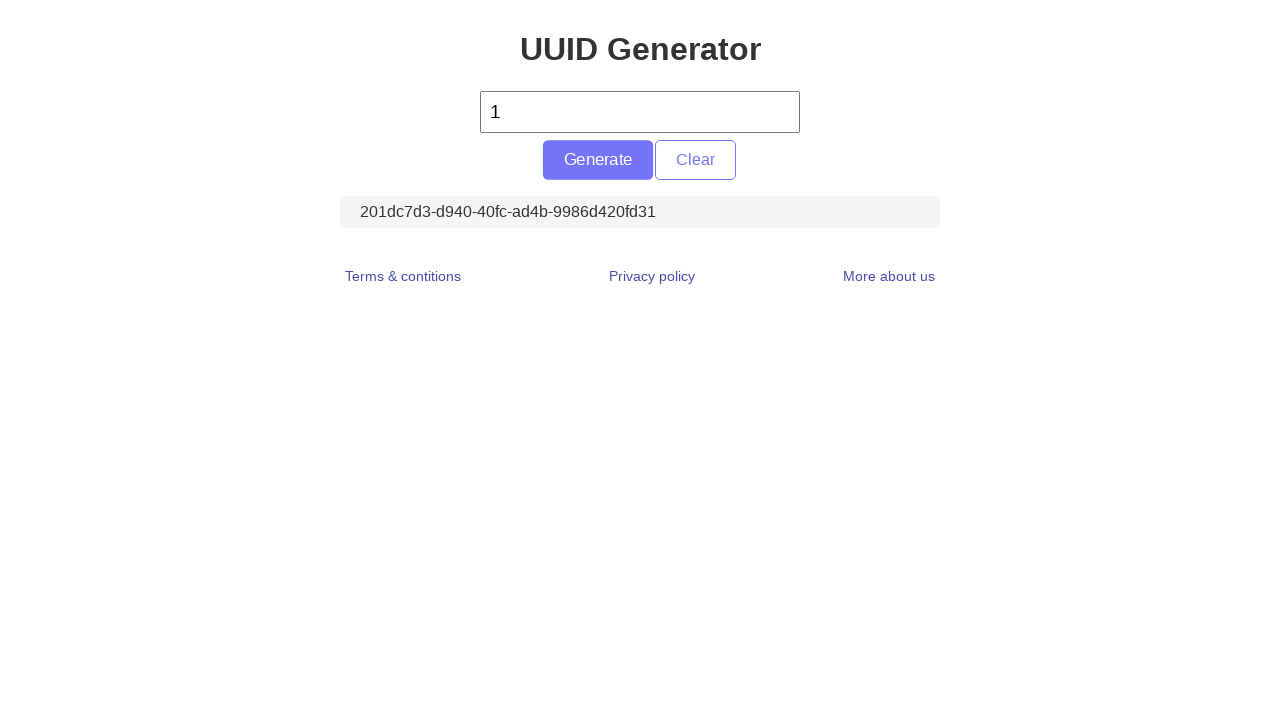

Verified UUID is displayed and not empty (iteration 6/10)
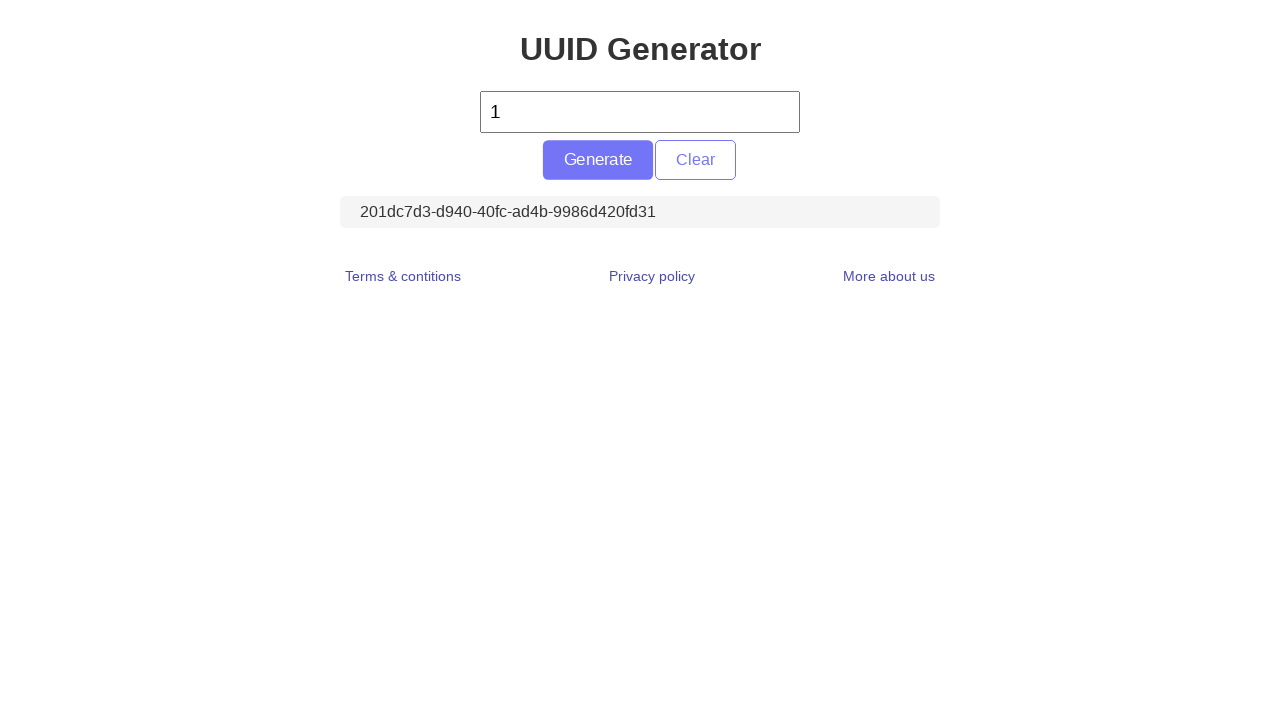

Clicked Generate button (iteration 7/10) at (598, 160) on #generate
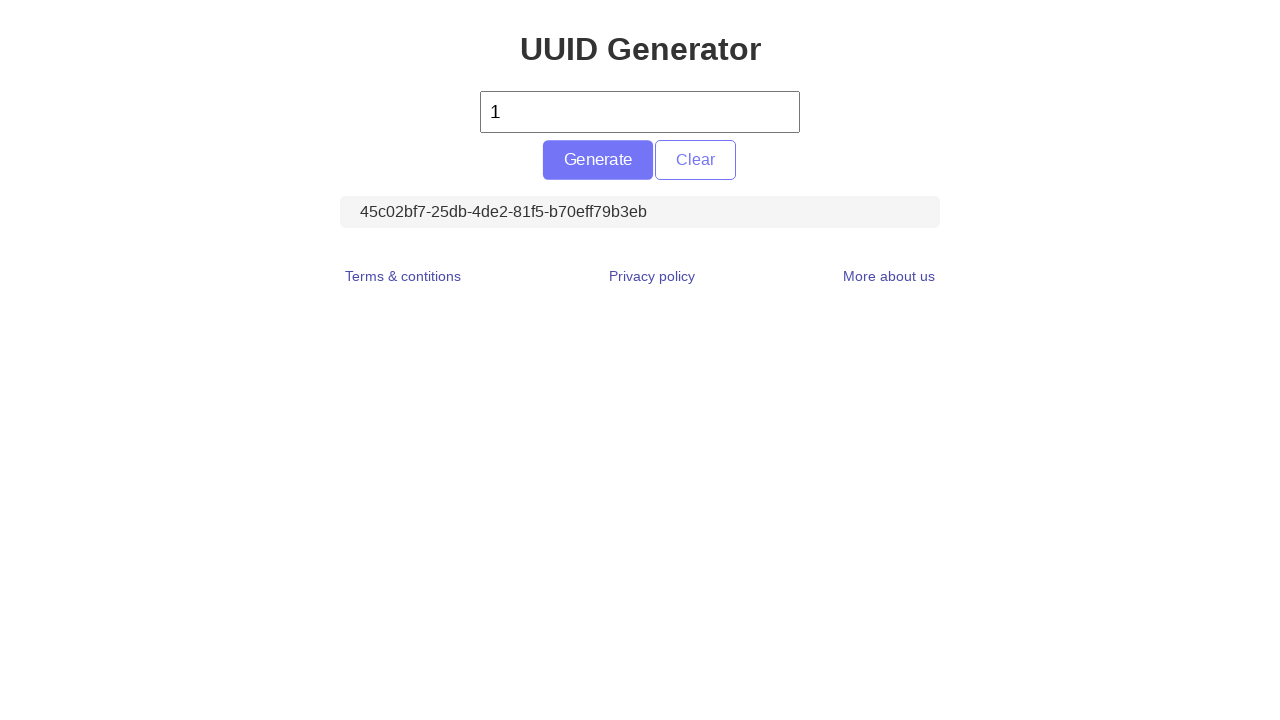

Retrieved UUID text from display (iteration 7/10)
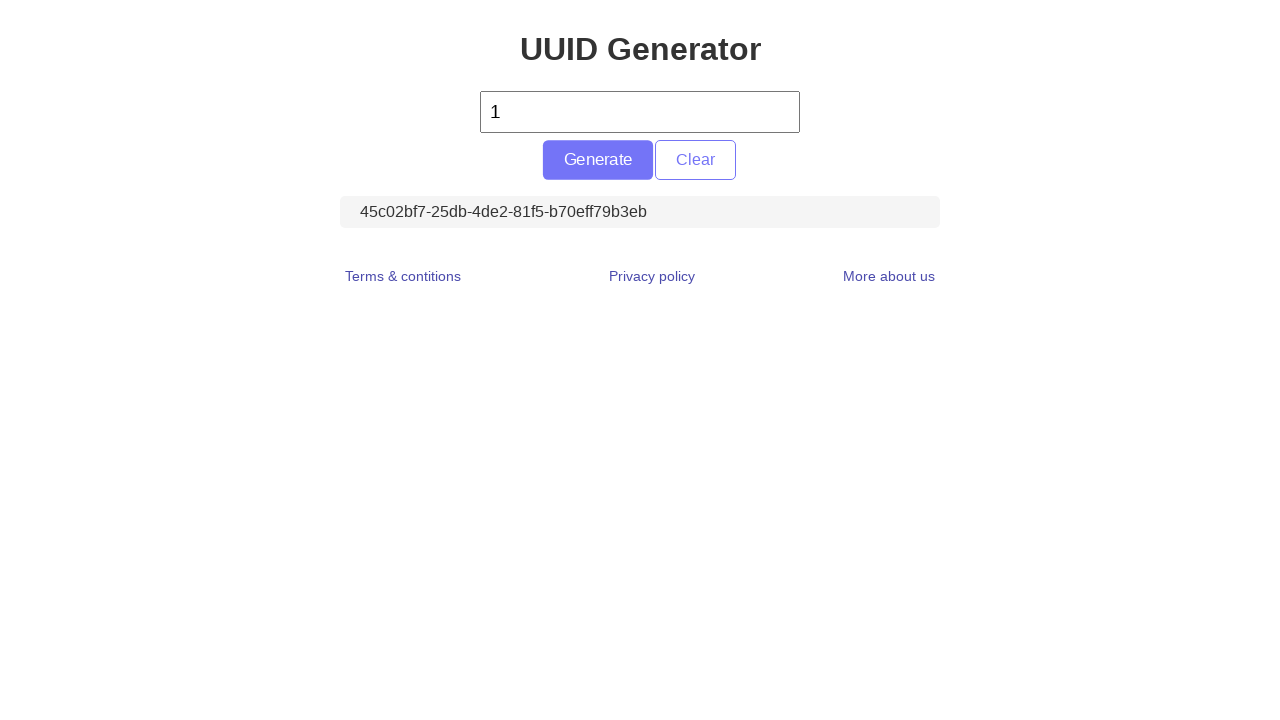

Verified UUID is displayed and not empty (iteration 7/10)
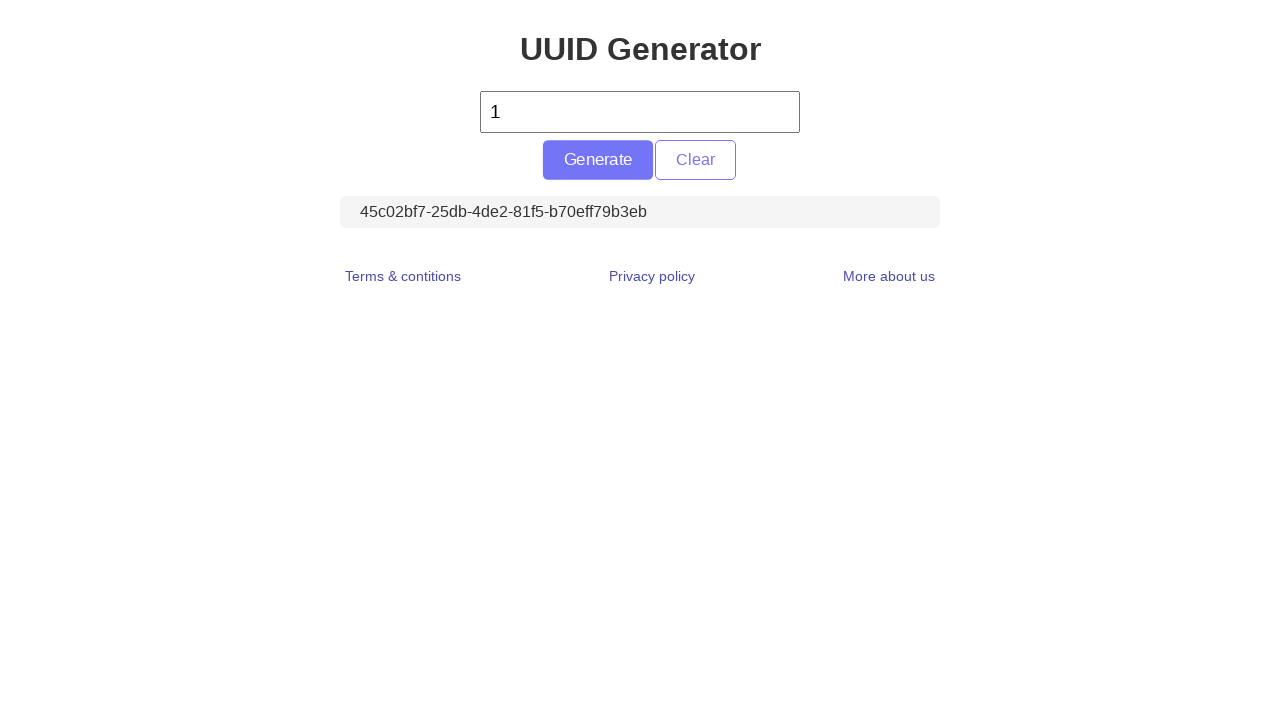

Clicked Generate button (iteration 8/10) at (598, 160) on #generate
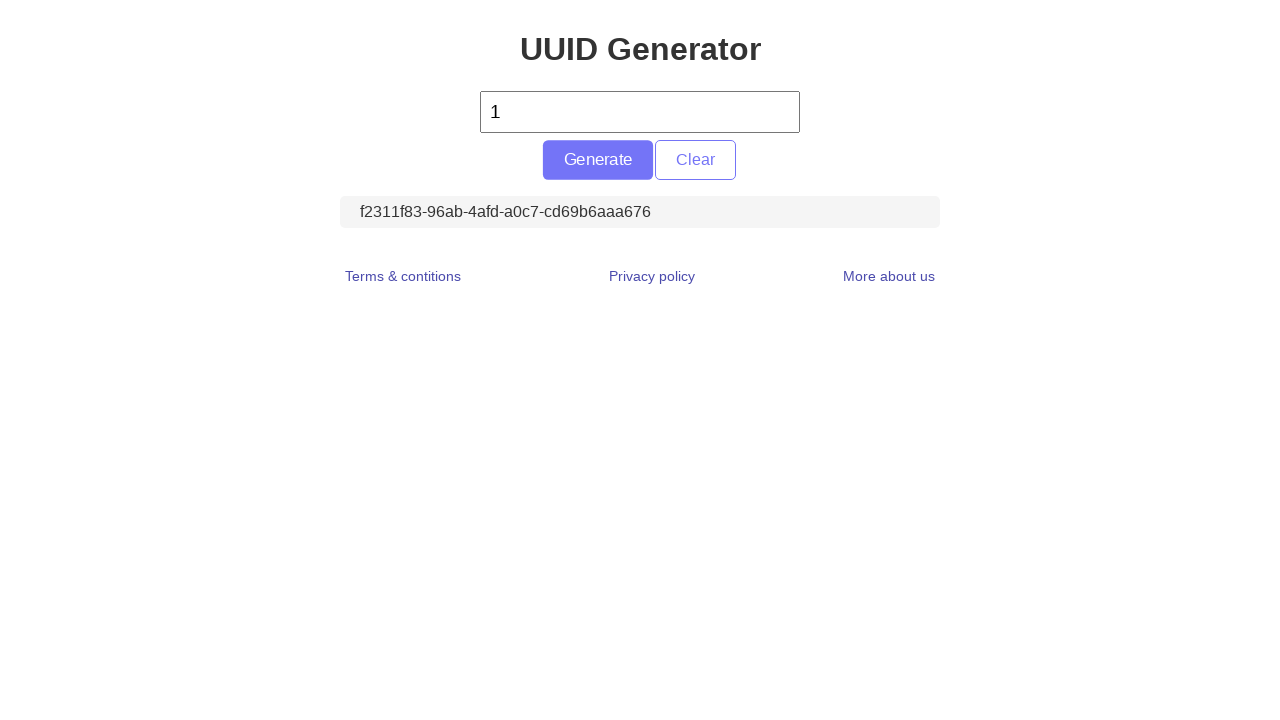

Retrieved UUID text from display (iteration 8/10)
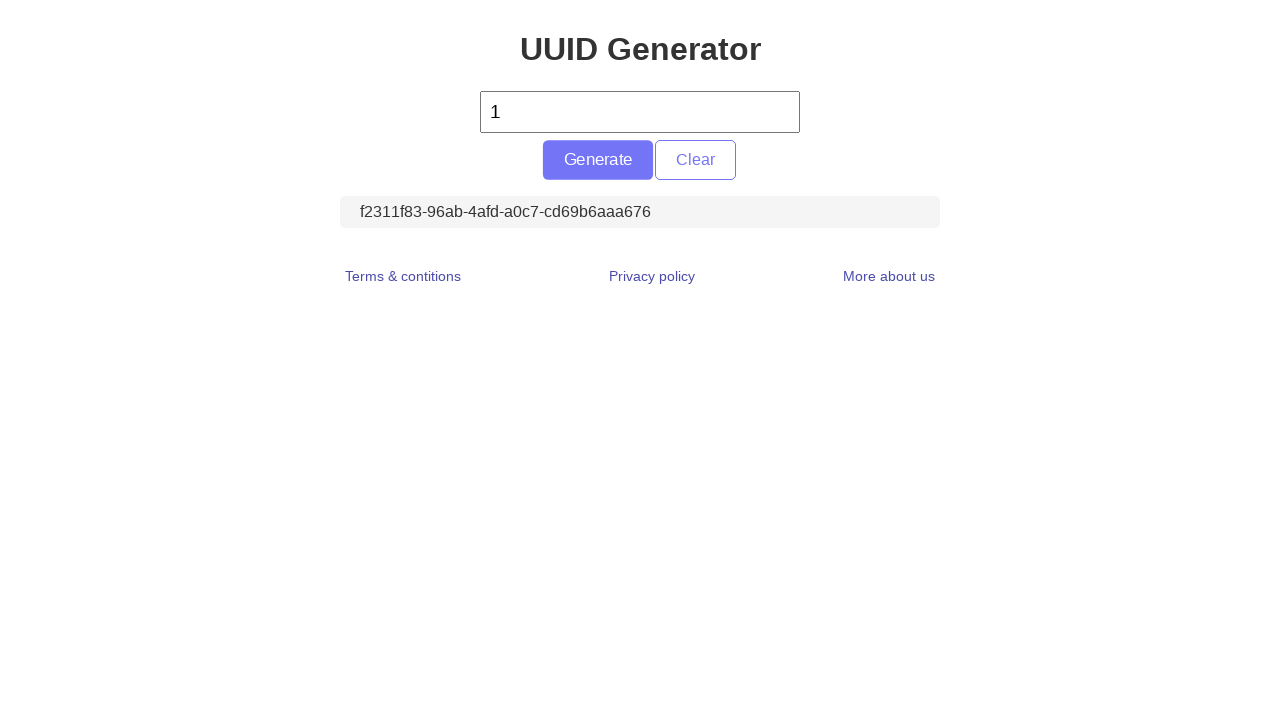

Verified UUID is displayed and not empty (iteration 8/10)
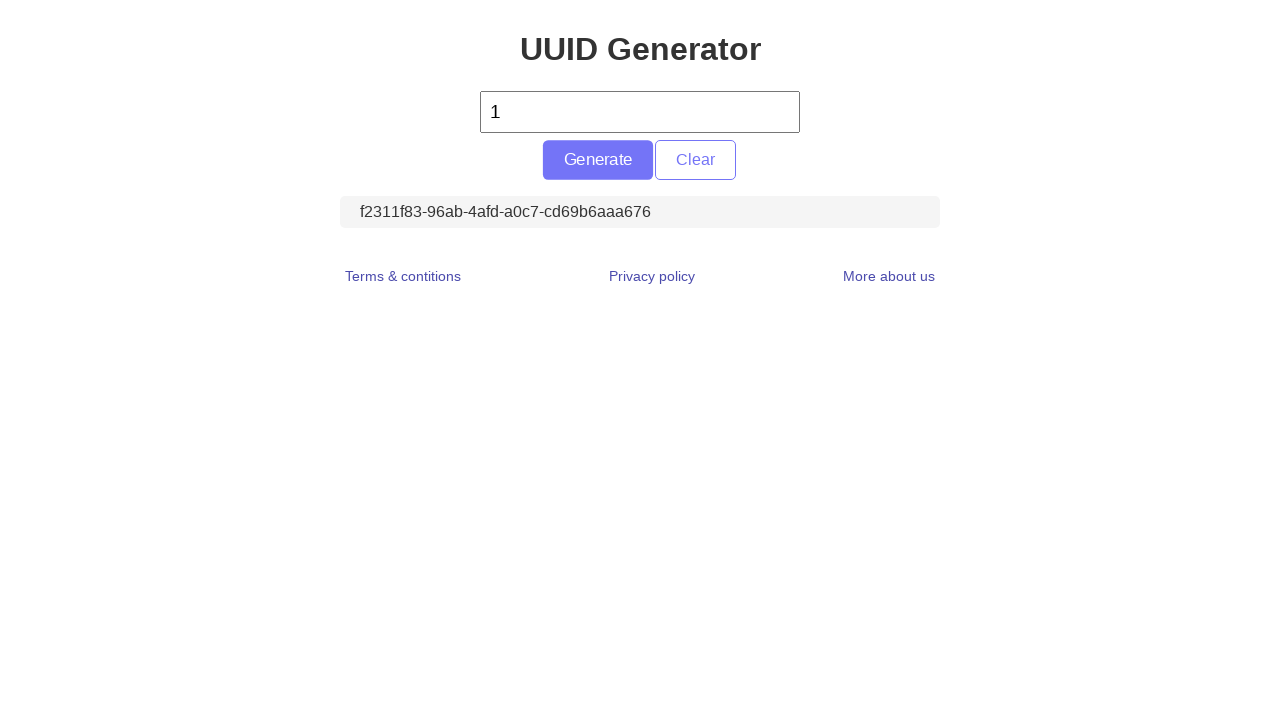

Clicked Generate button (iteration 9/10) at (598, 160) on #generate
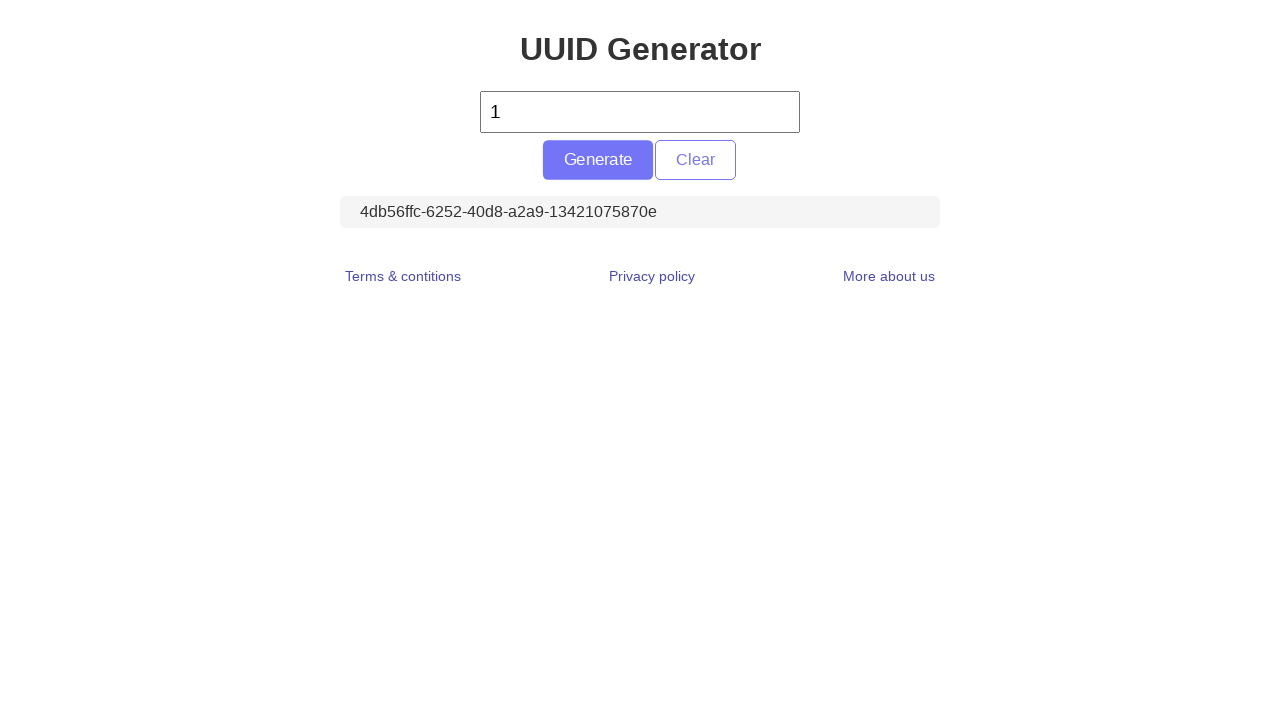

Retrieved UUID text from display (iteration 9/10)
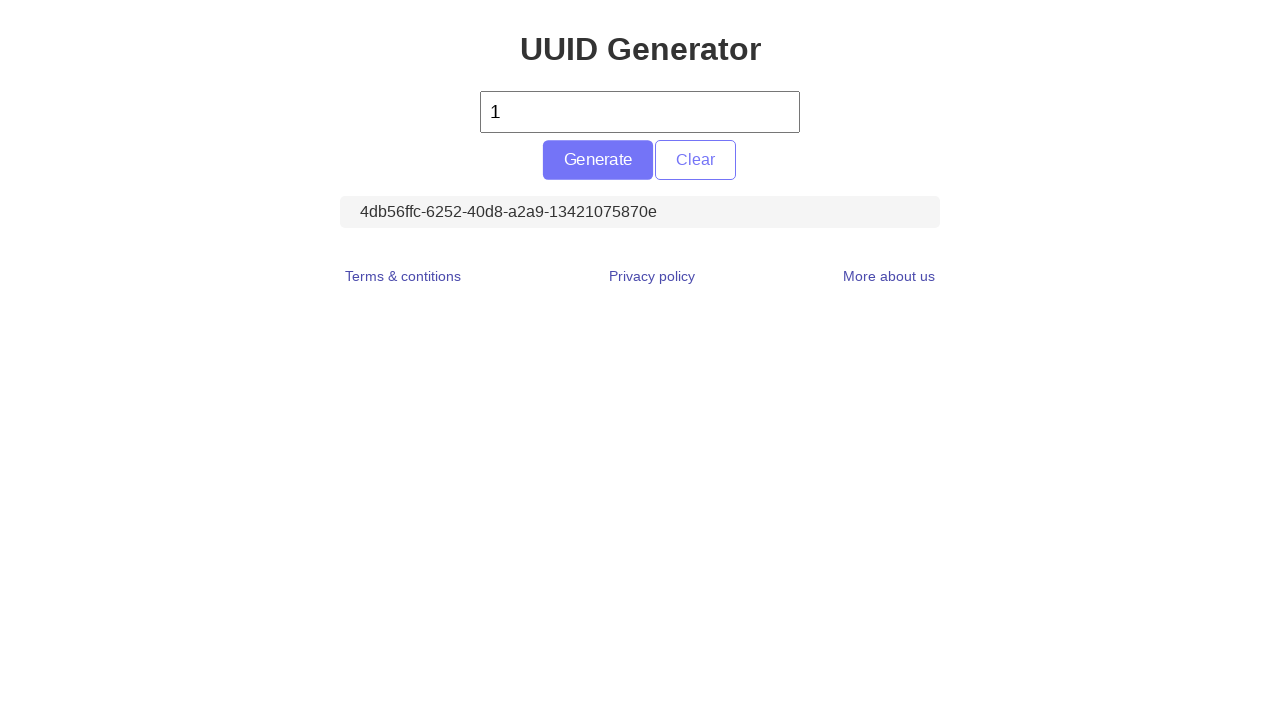

Verified UUID is displayed and not empty (iteration 9/10)
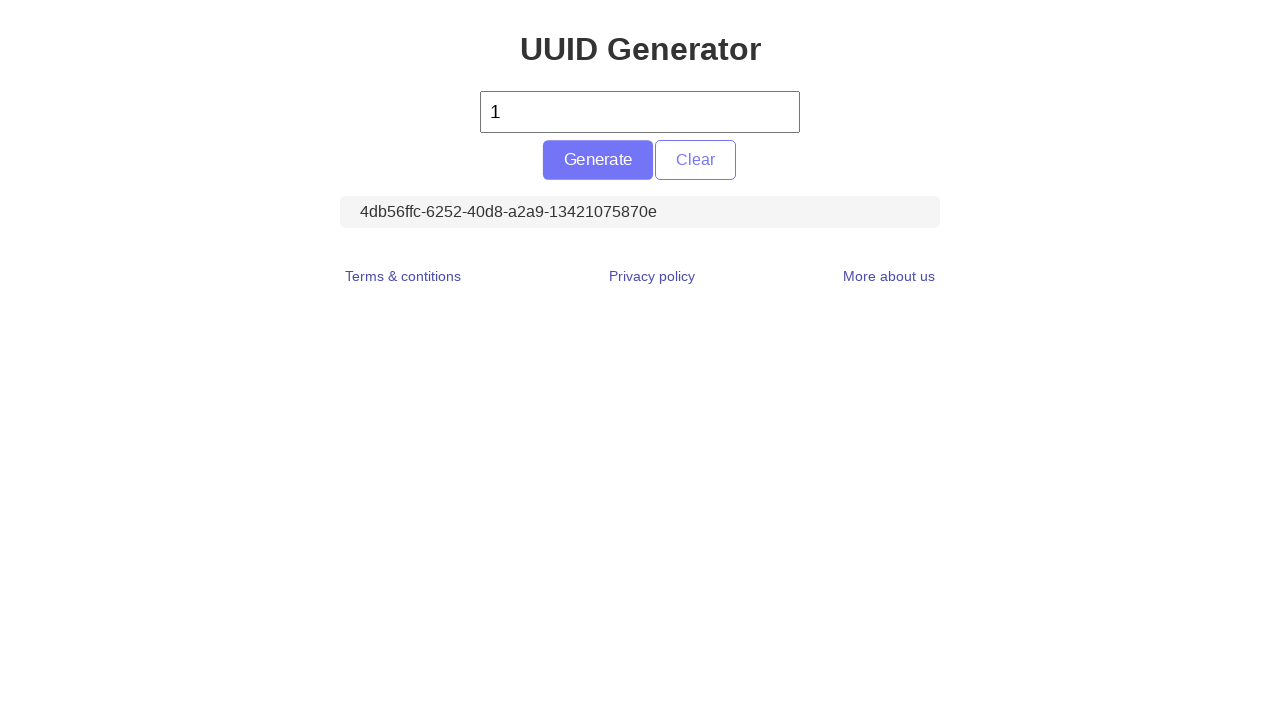

Clicked Generate button (iteration 10/10) at (598, 160) on #generate
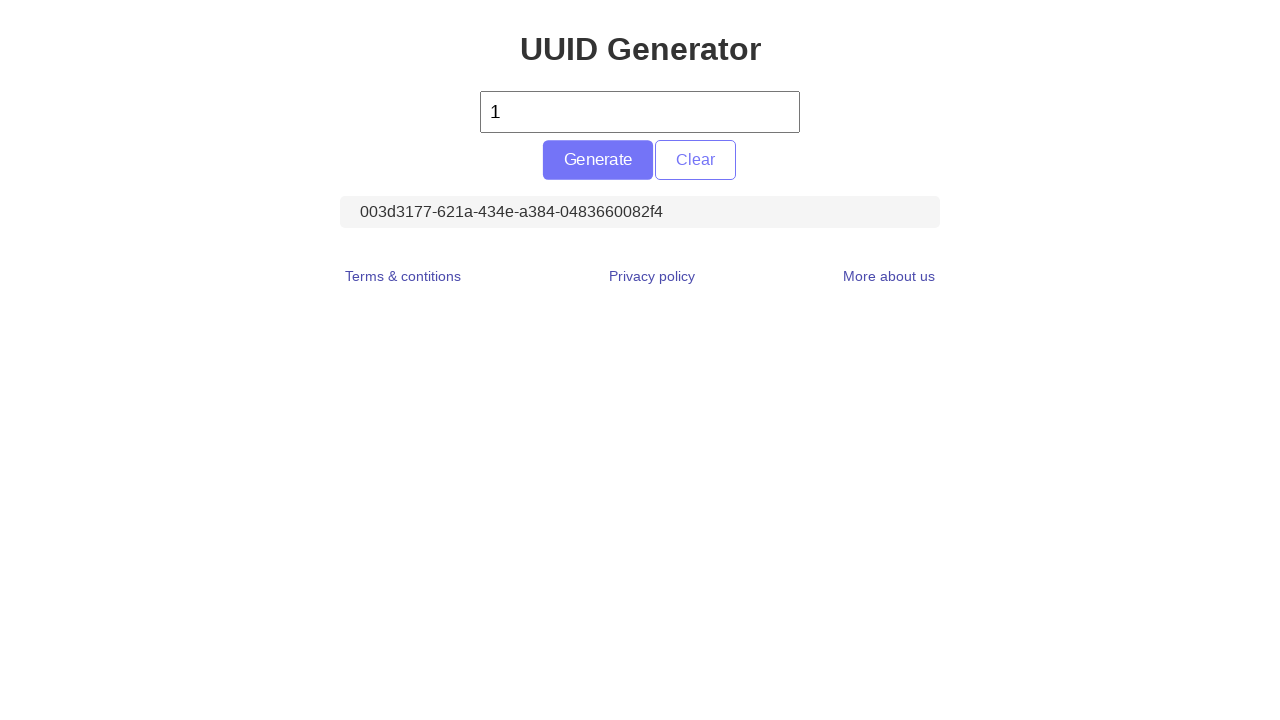

Retrieved UUID text from display (iteration 10/10)
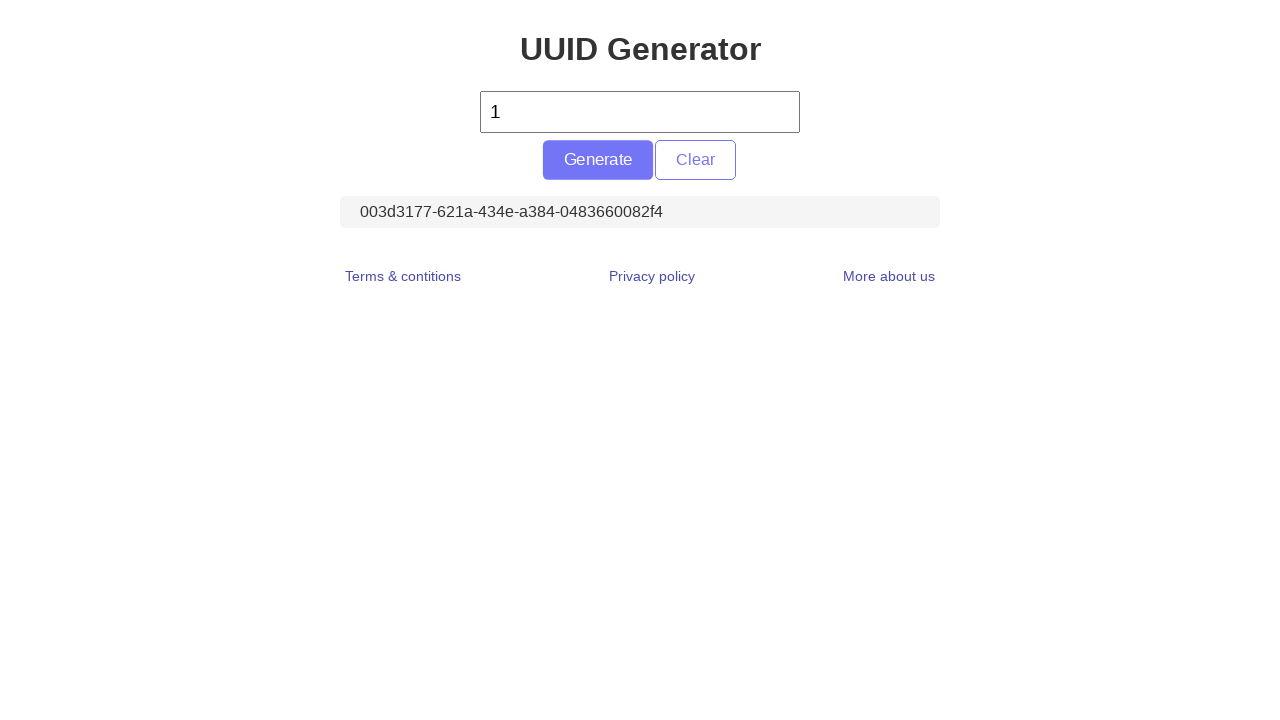

Verified UUID is displayed and not empty (iteration 10/10)
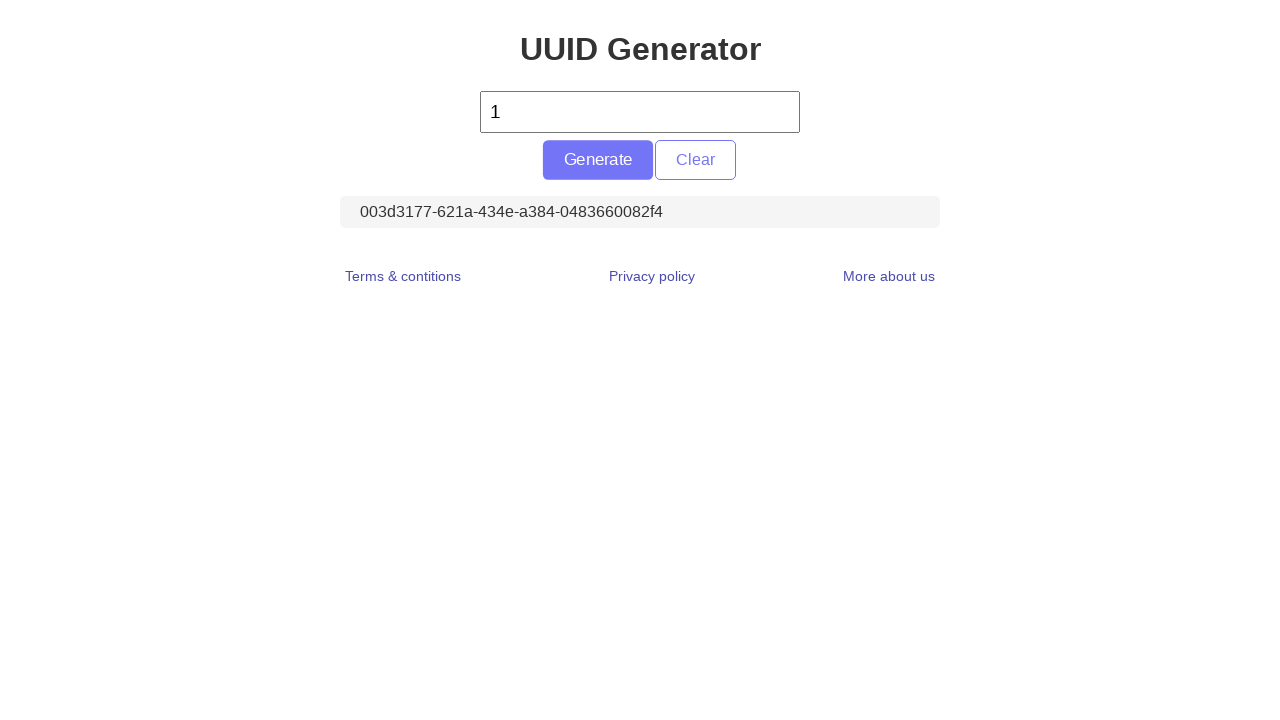

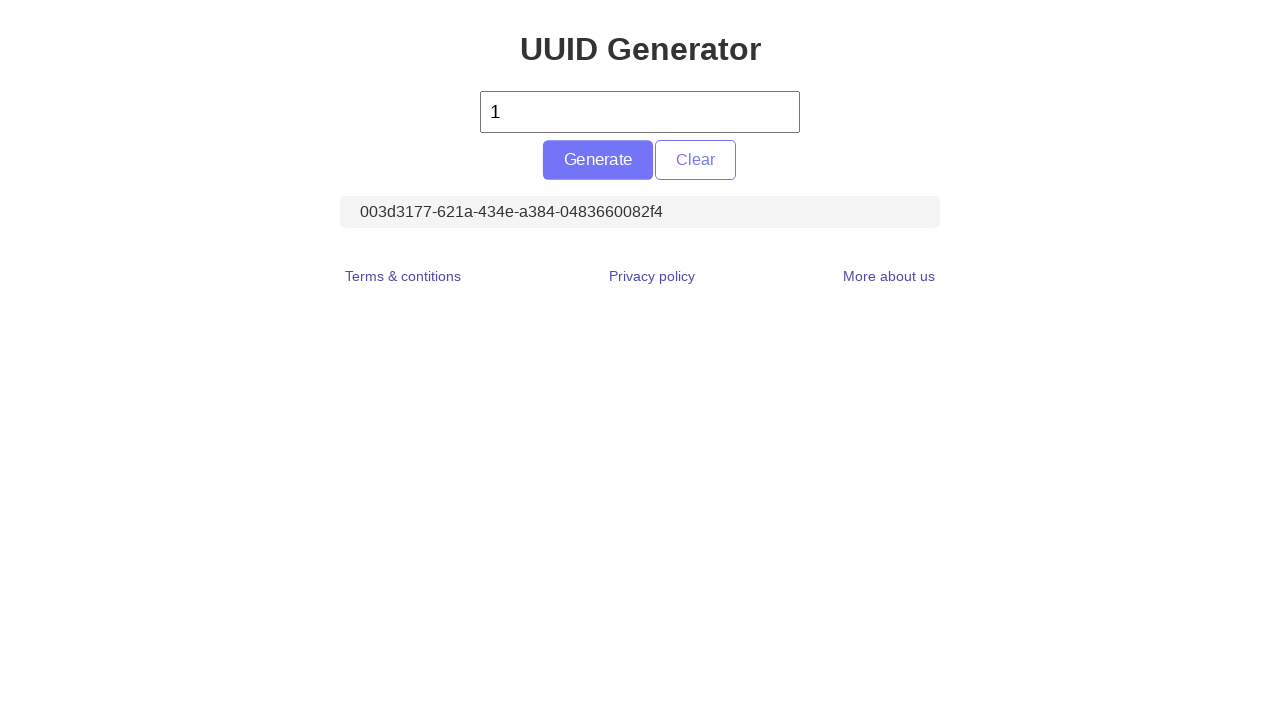